Navigates to a Selenium test page and clicks on a link labeled "Podstawowa strona testowa" (Basic test page in Polish) to navigate to a subpage.

Starting URL: https://testeroprogramowania.github.io/selenium/

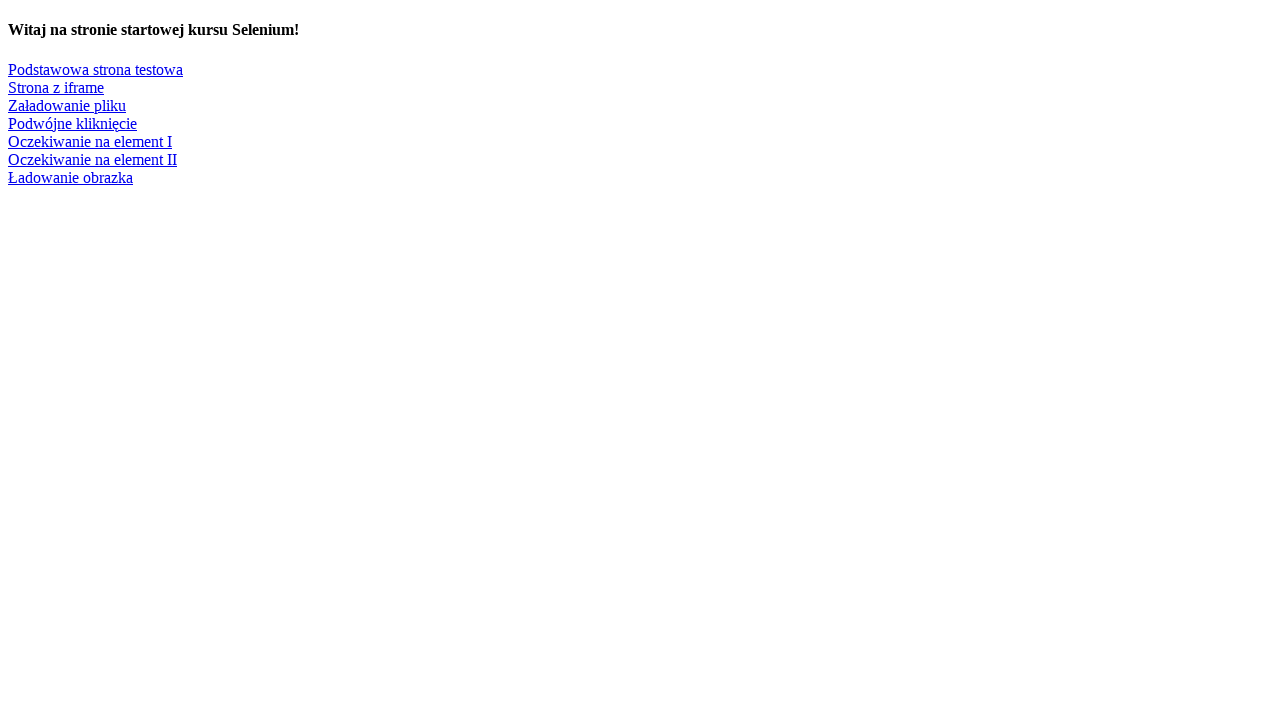

Clicked on 'Podstawowa strona testowa' (Basic test page) link at (96, 69) on a:text('Podstawowa strona testowa')
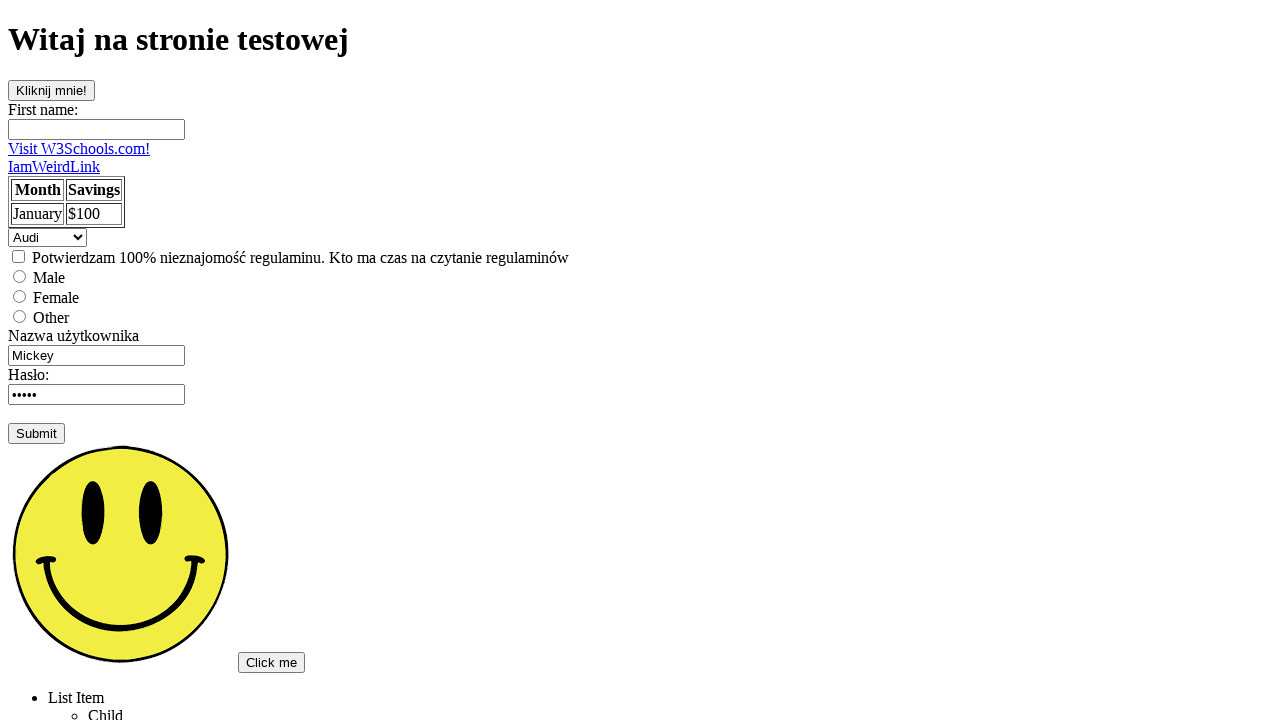

Waited for table element to load on the subpage
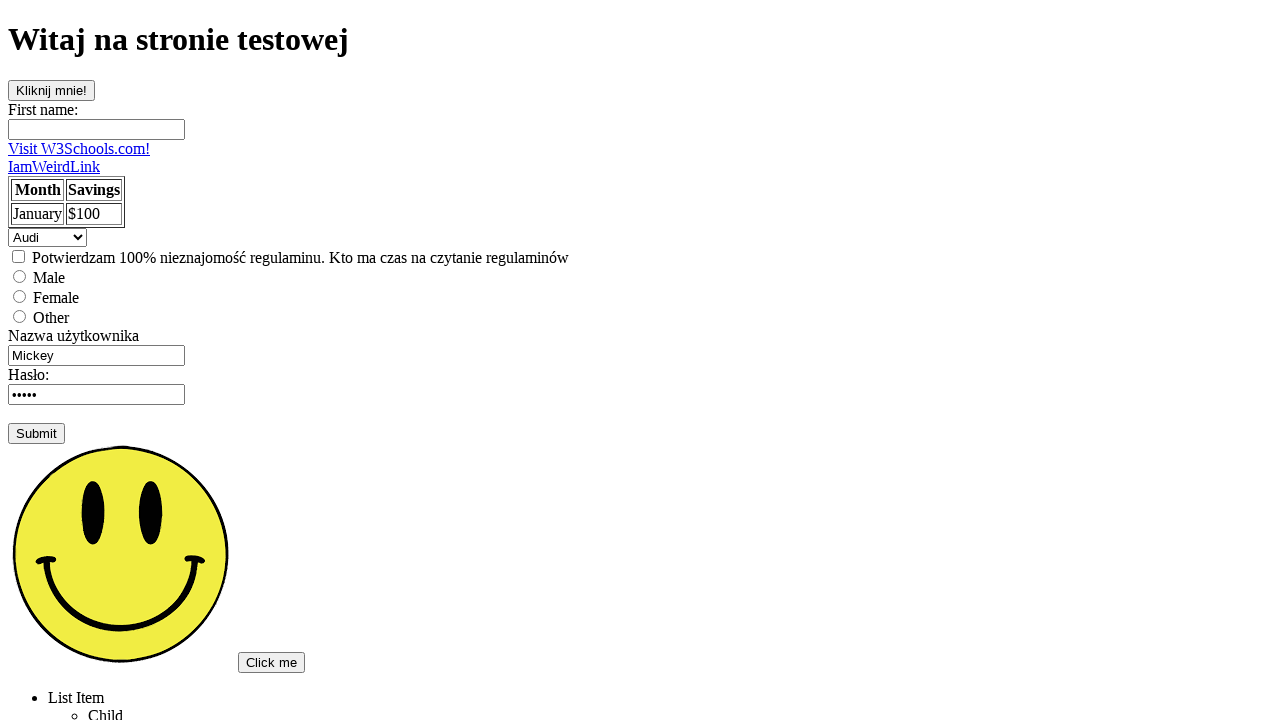

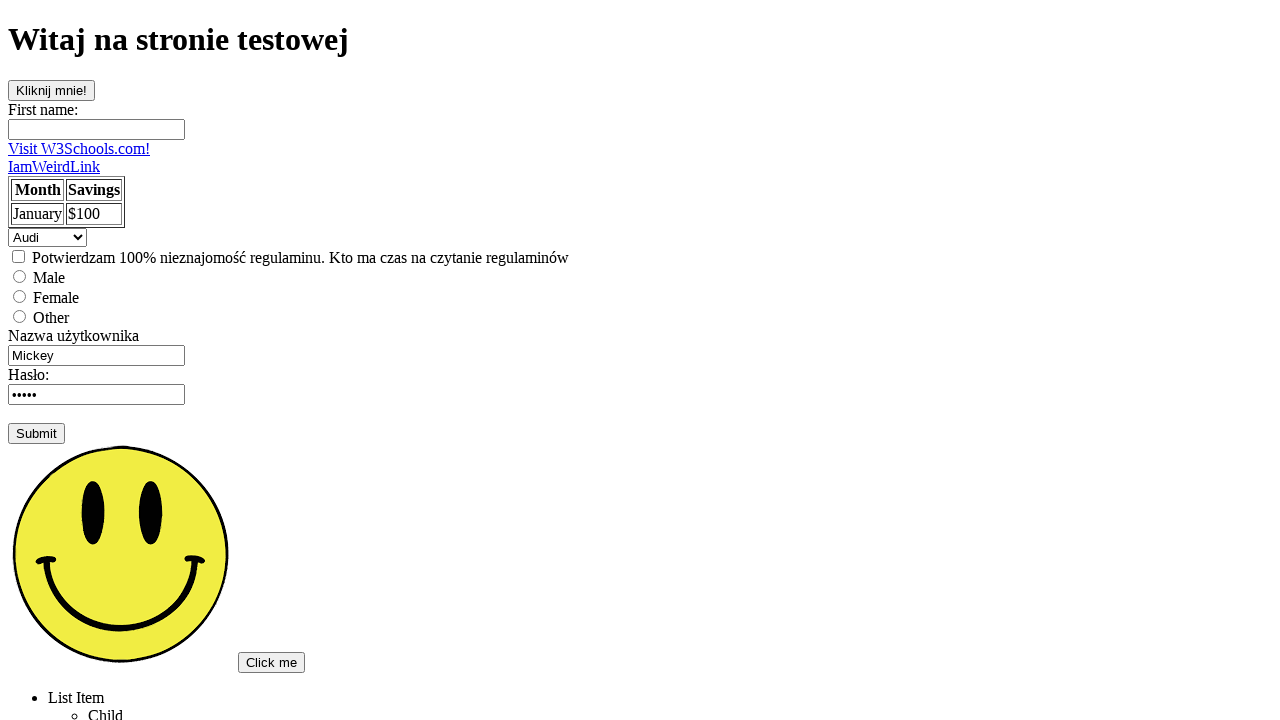